Clicks the prompt alert button, dismisses it, and verifies no result message is displayed

Starting URL: https://demoqa.com/alerts

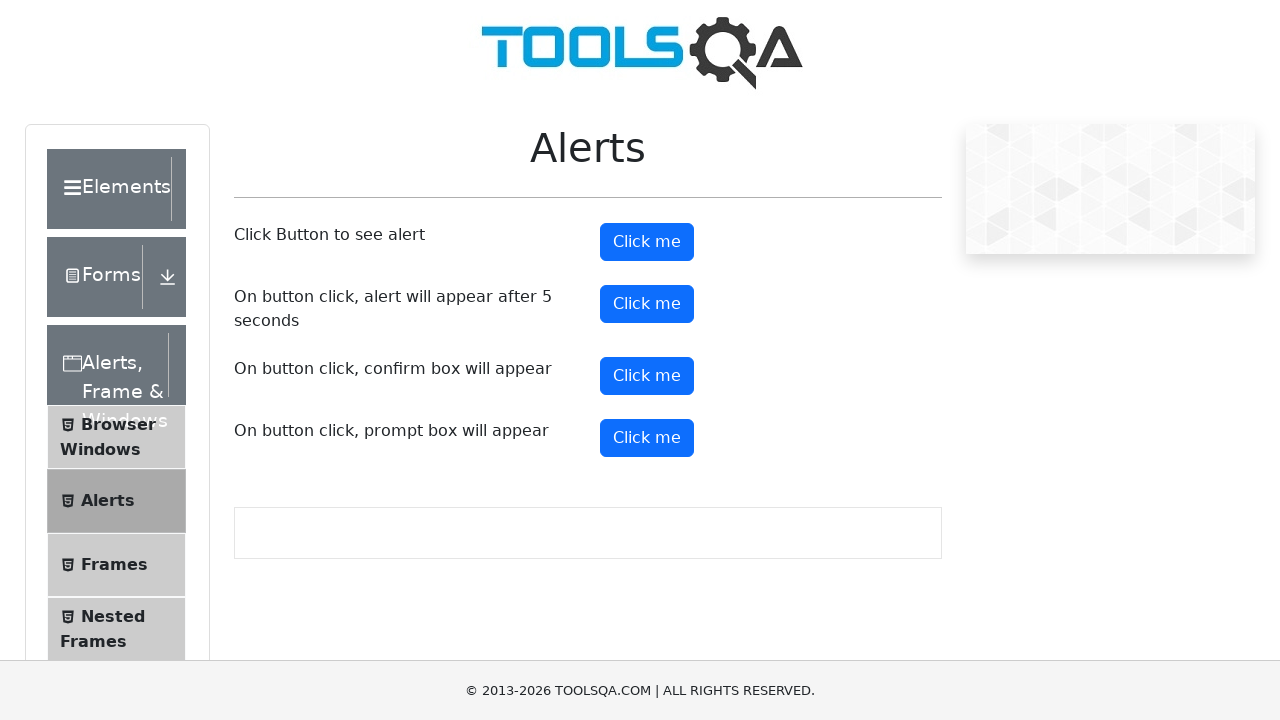

Set up dialog handler to automatically dismiss prompt alert
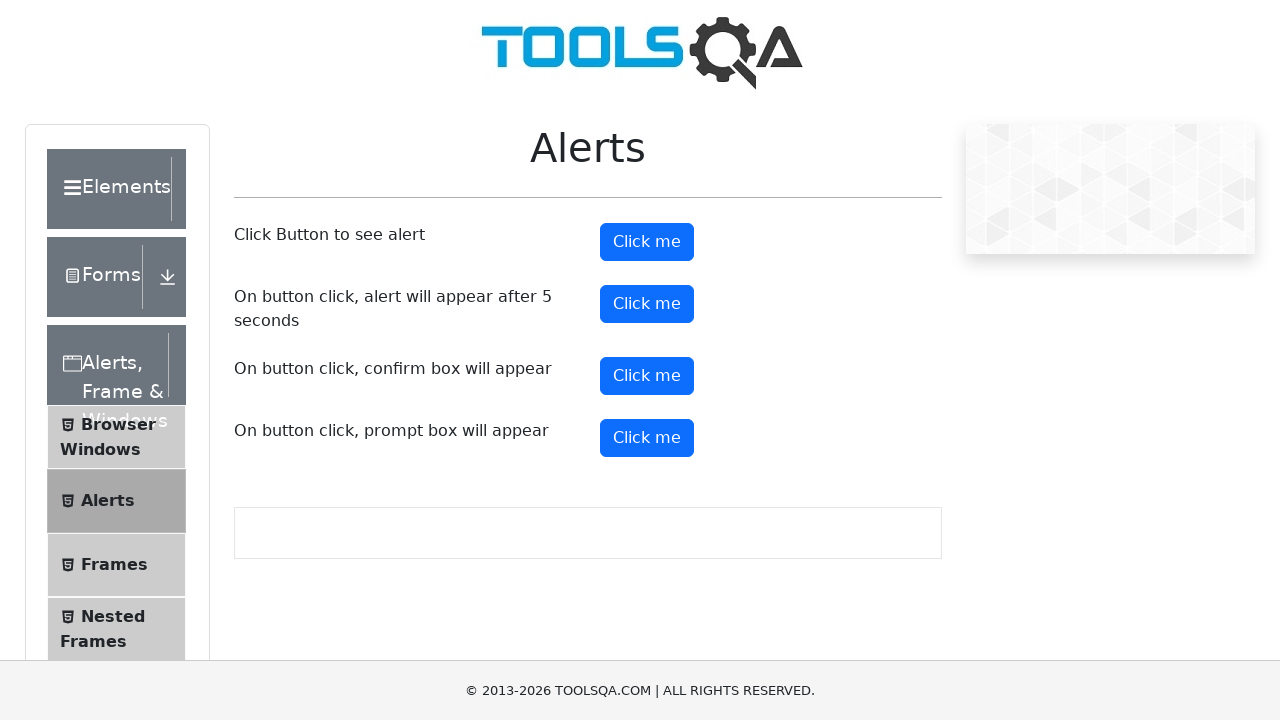

Clicked the prompt alert button at (647, 438) on #promtButton
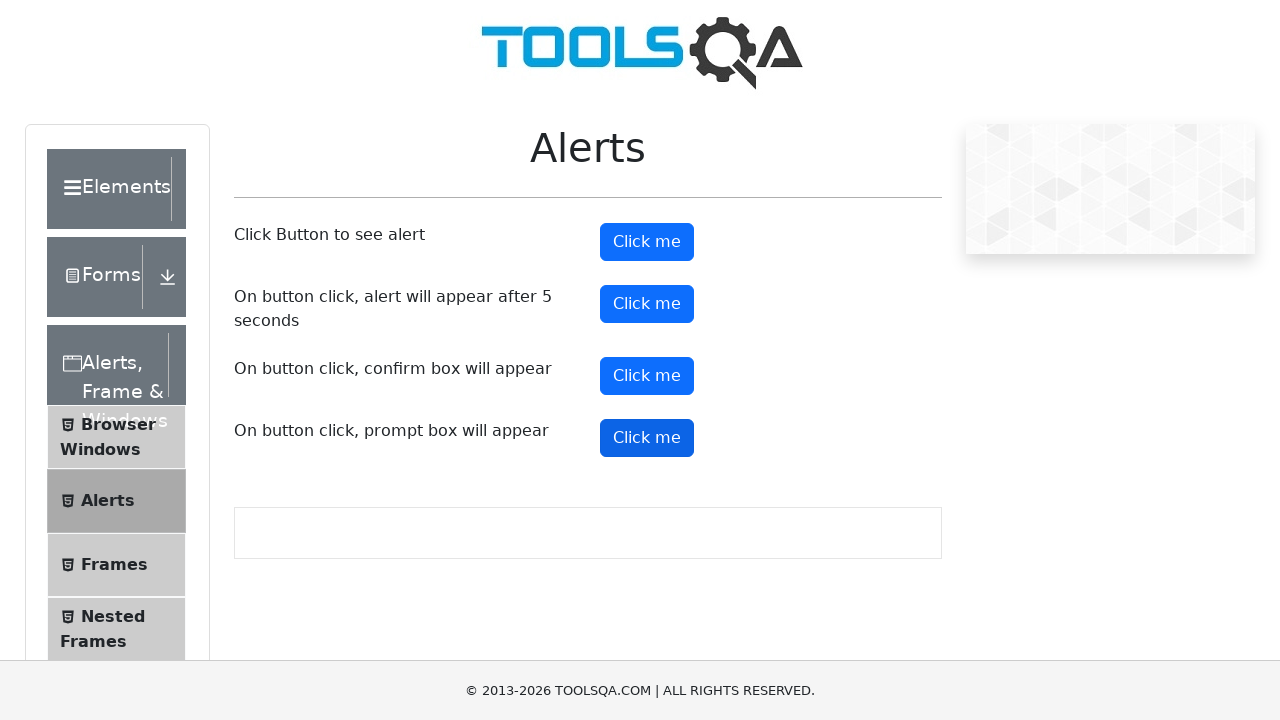

Waited 500ms for any result message to appear
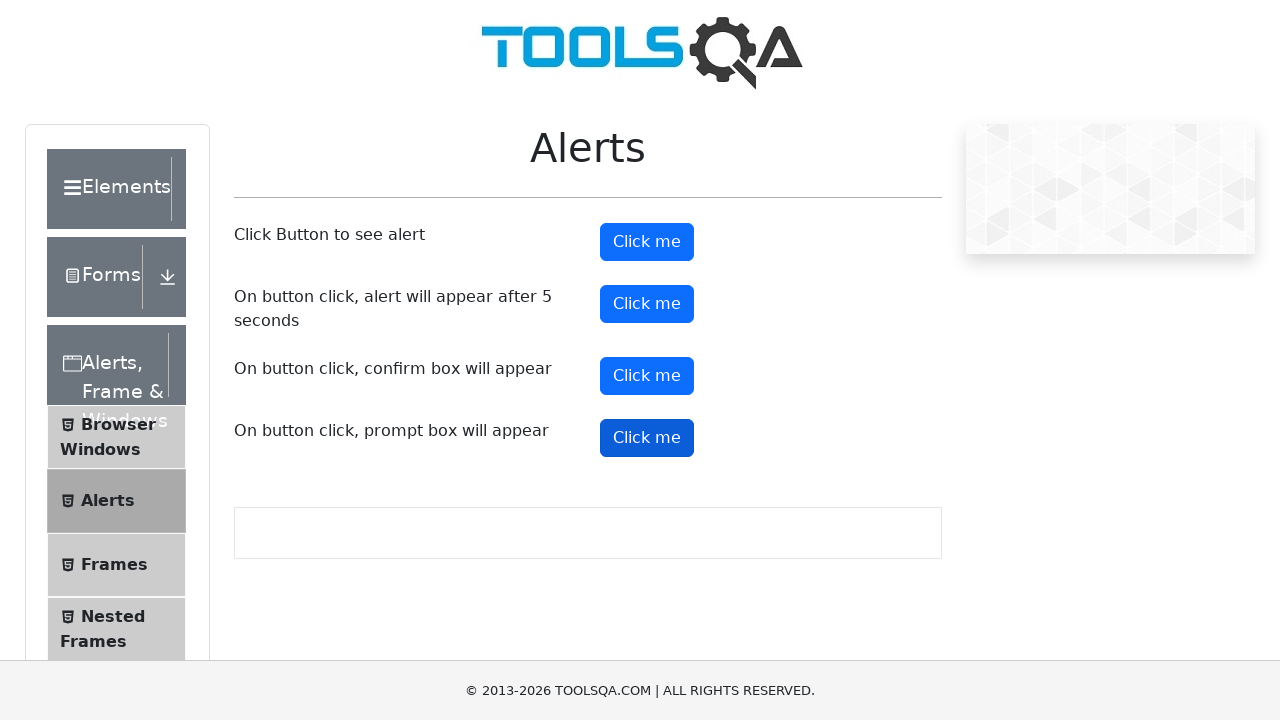

Checked if prompt result message is visible
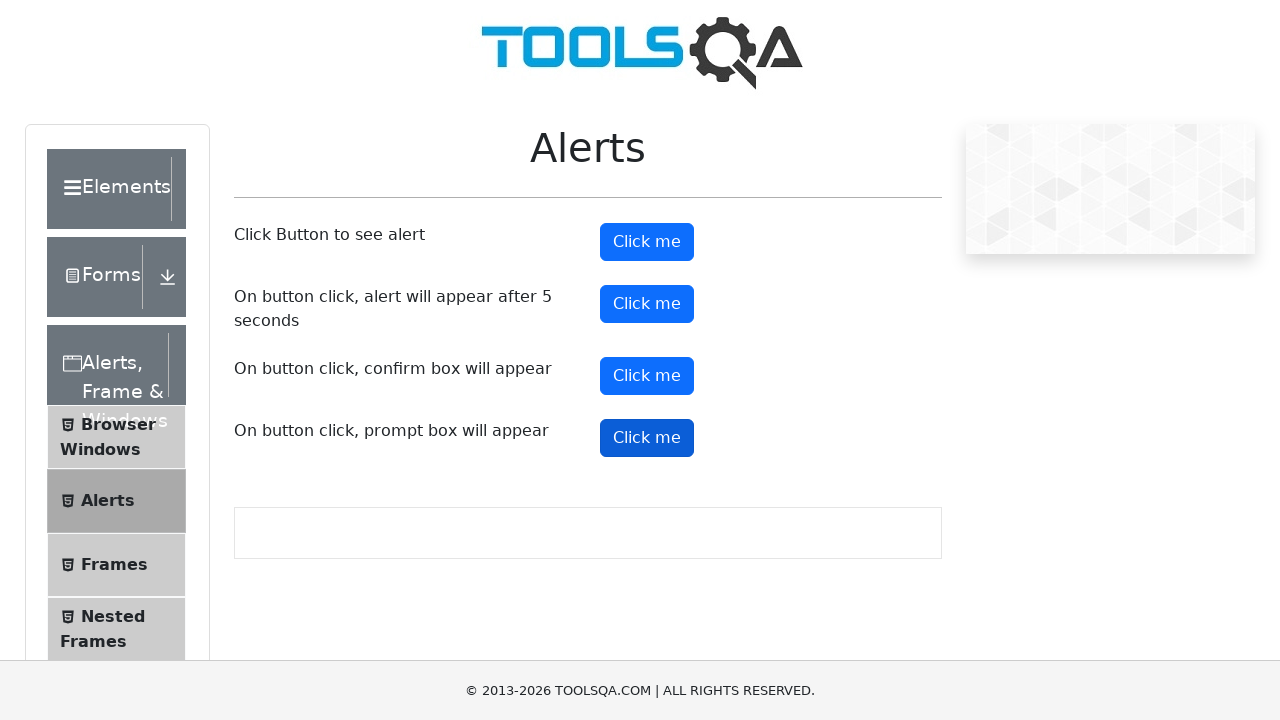

Verified that no result message is displayed after dismissing prompt
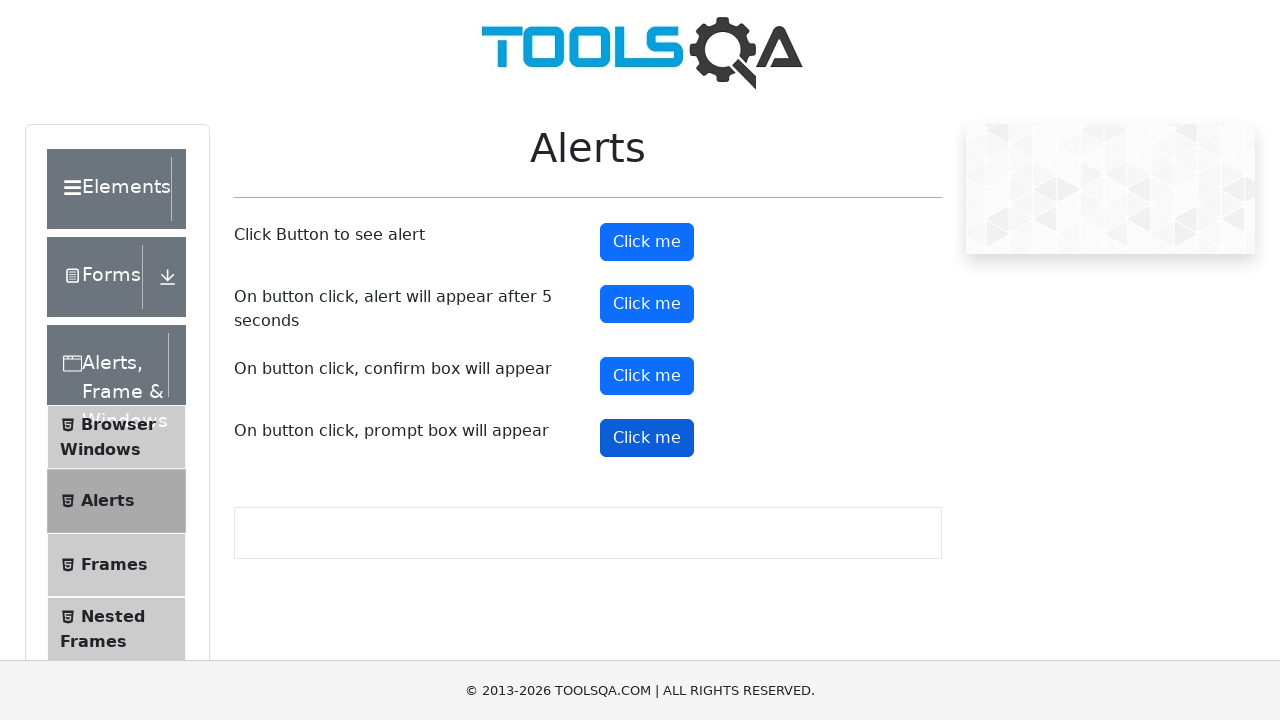

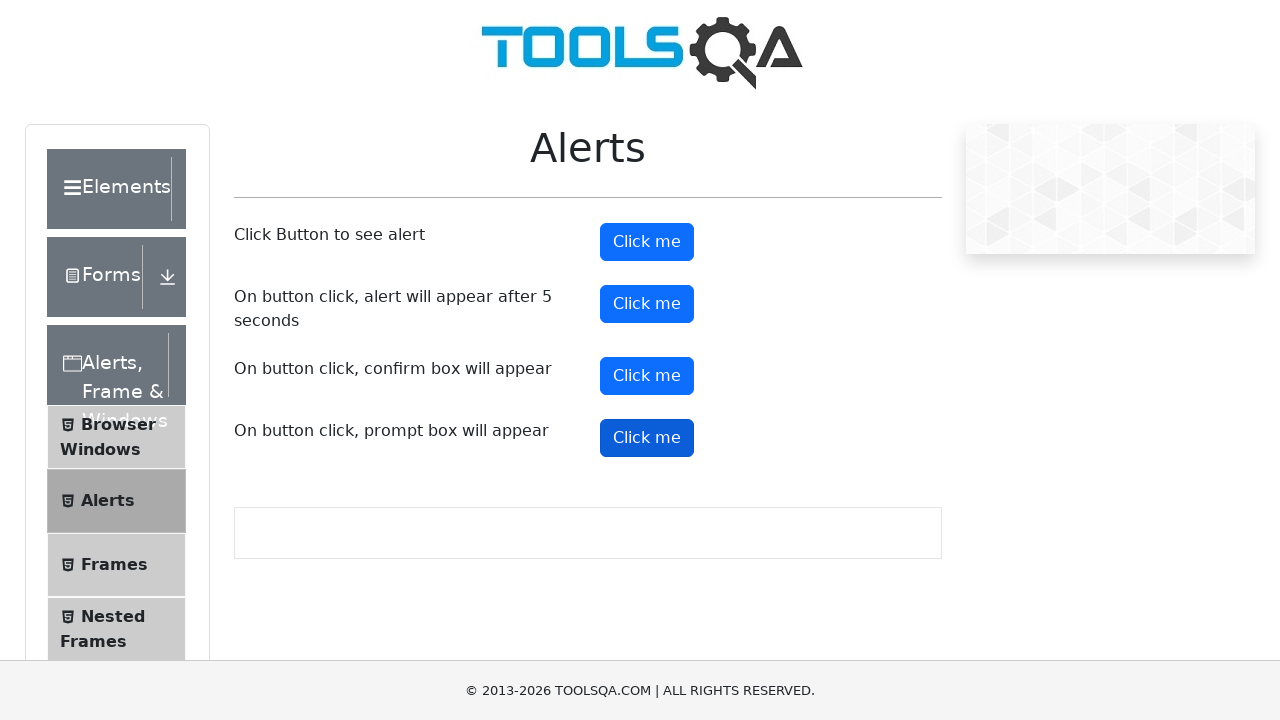